Tests the search functionality on a Katalon demo e-commerce site by entering "Flying Ninja" in the search field and clicking the search button.

Starting URL: https://cms.demo.katalon.com/

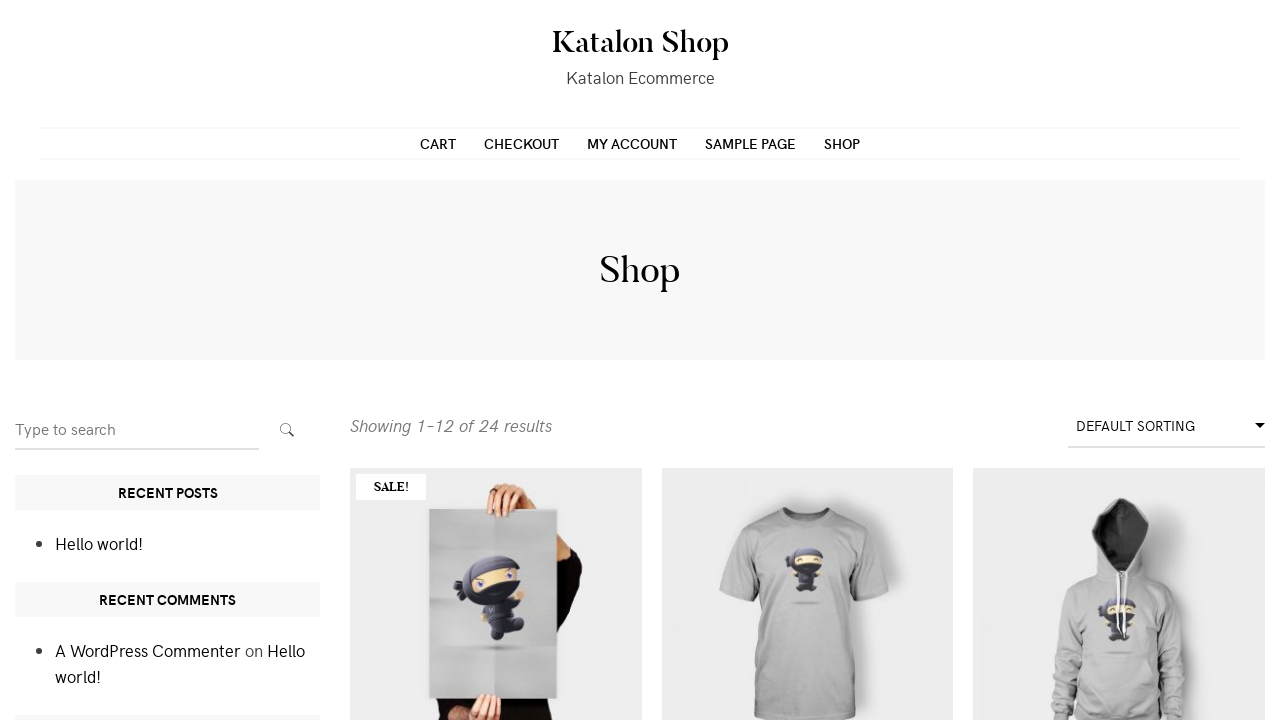

Filled search field with 'Flying Ninja' on input[name='s']
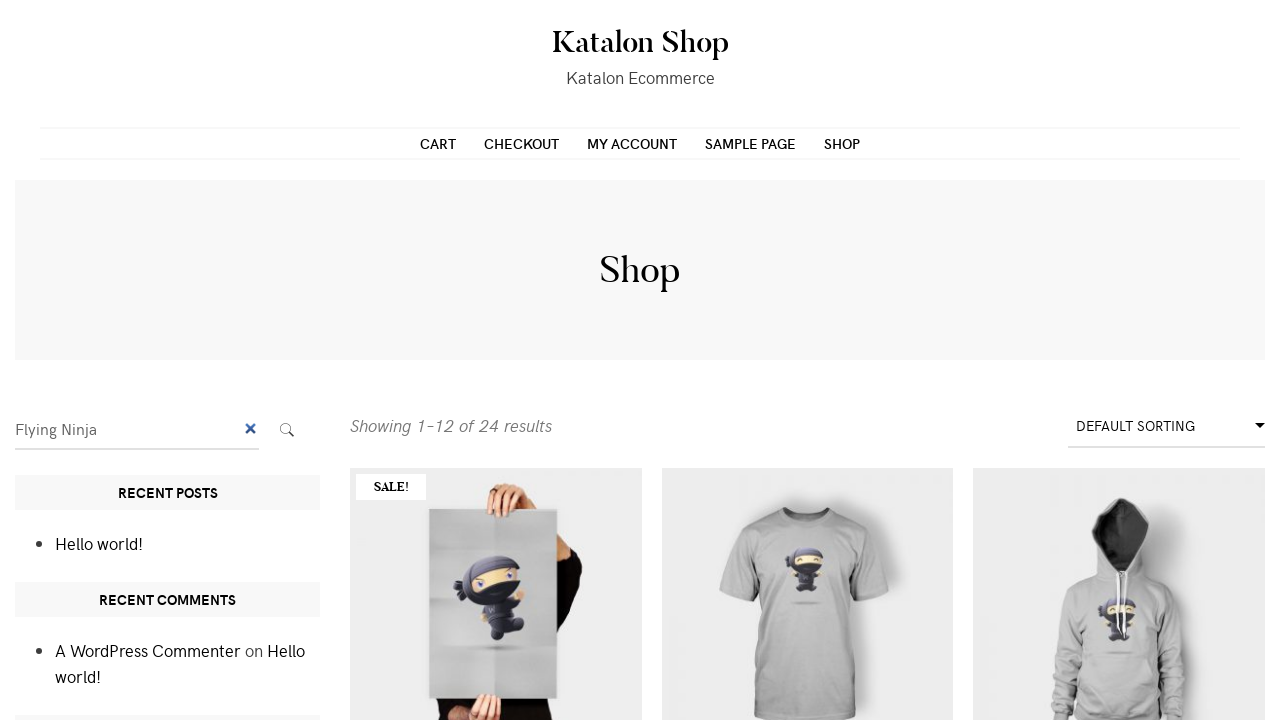

Clicked search button to perform search at (287, 430) on button[class*='search']
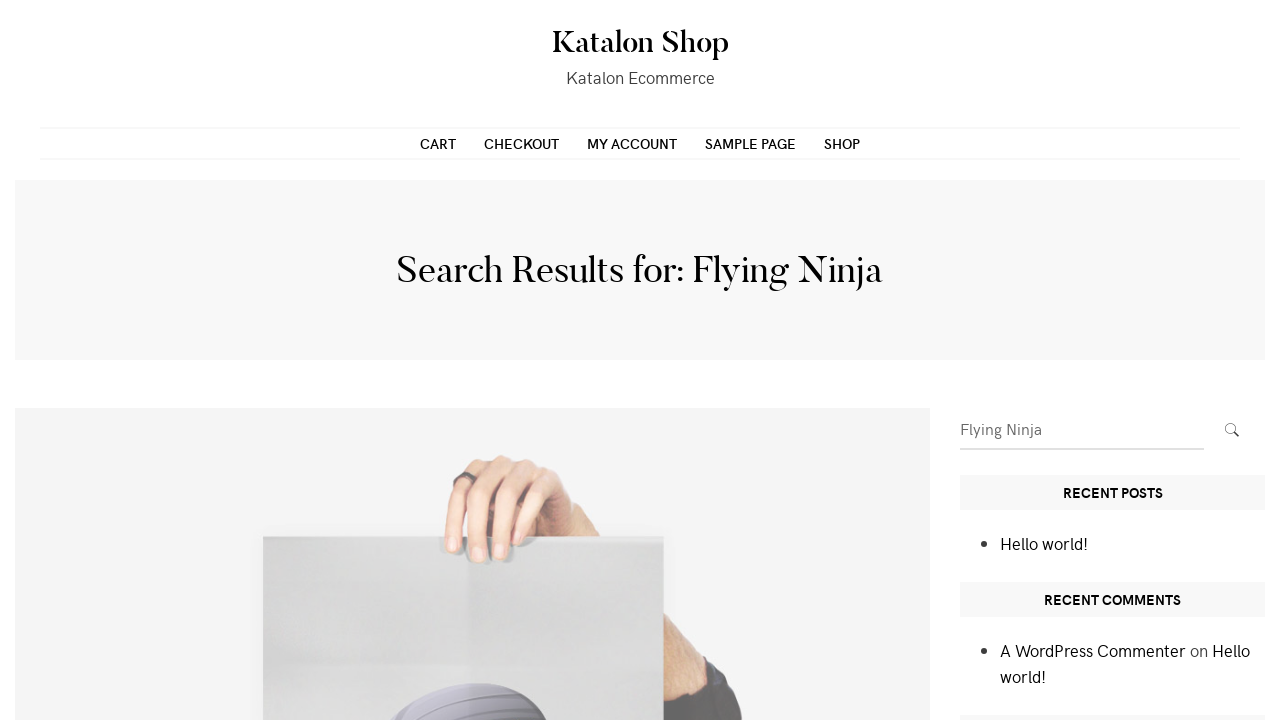

Search results page loaded and network idle
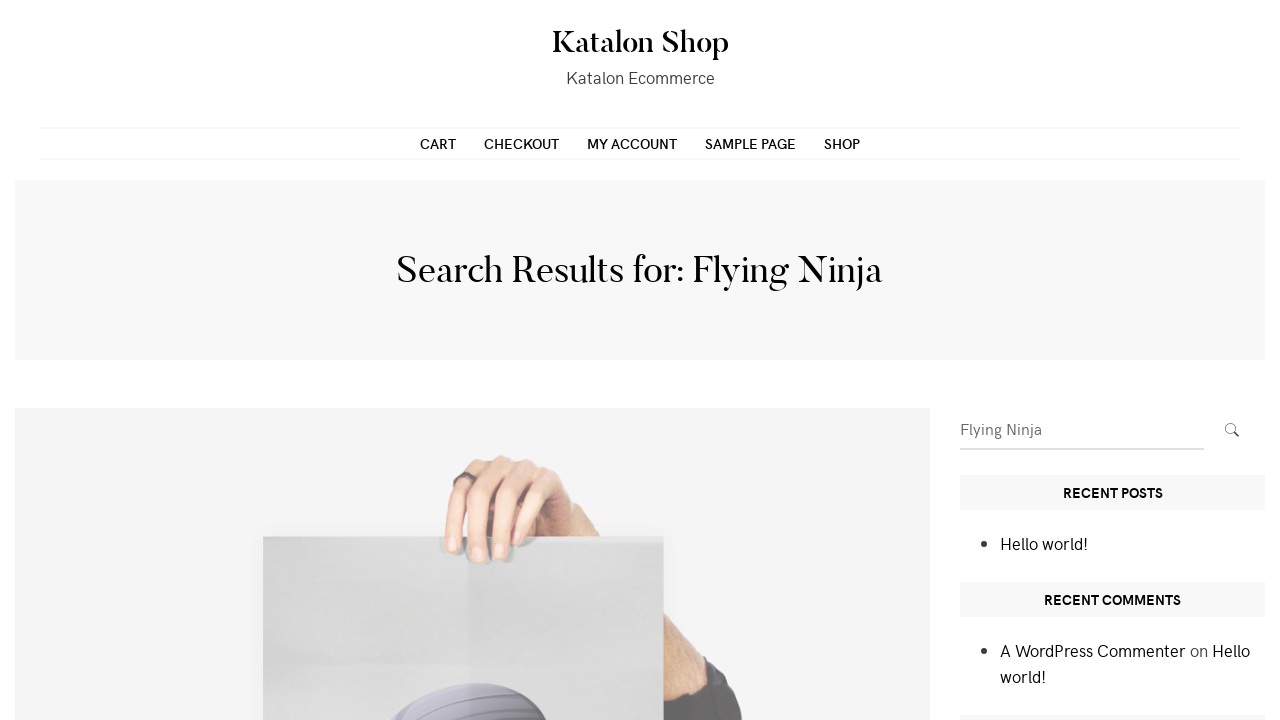

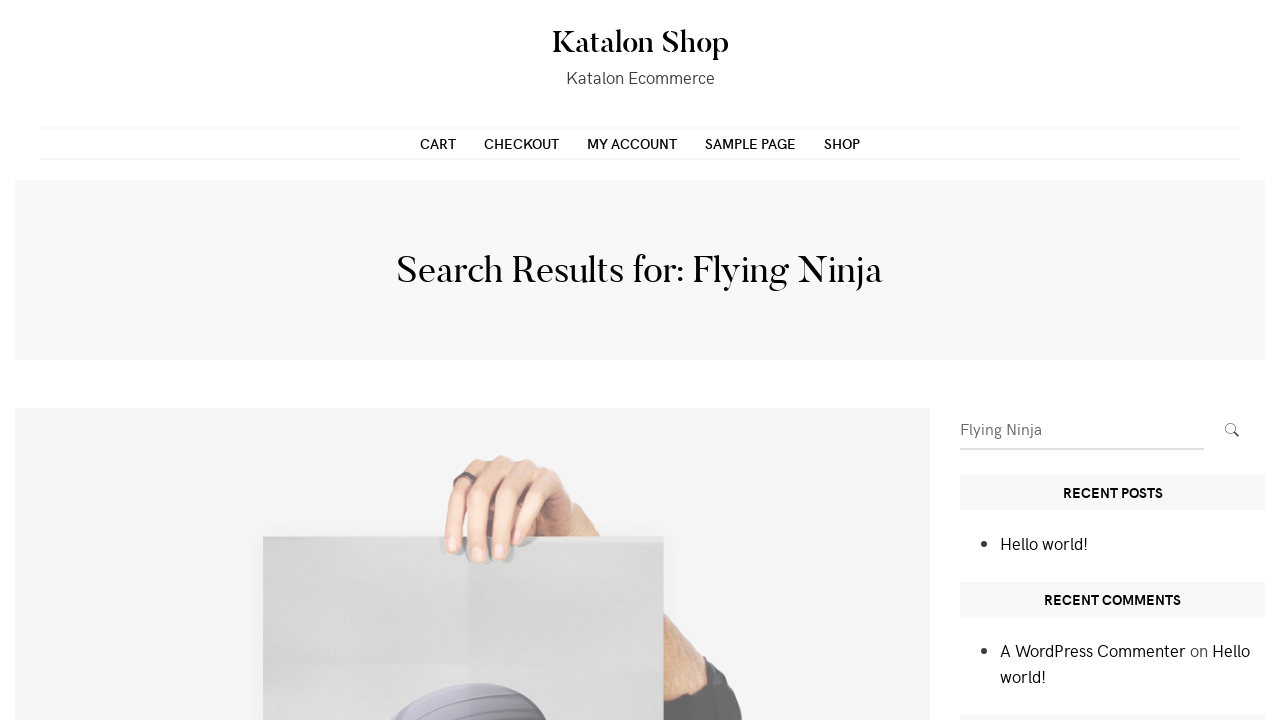